Fills out a JotForm contact form with personal information including name, address, and email, then submits the form

Starting URL: https://form.jotform.com/241776238171460

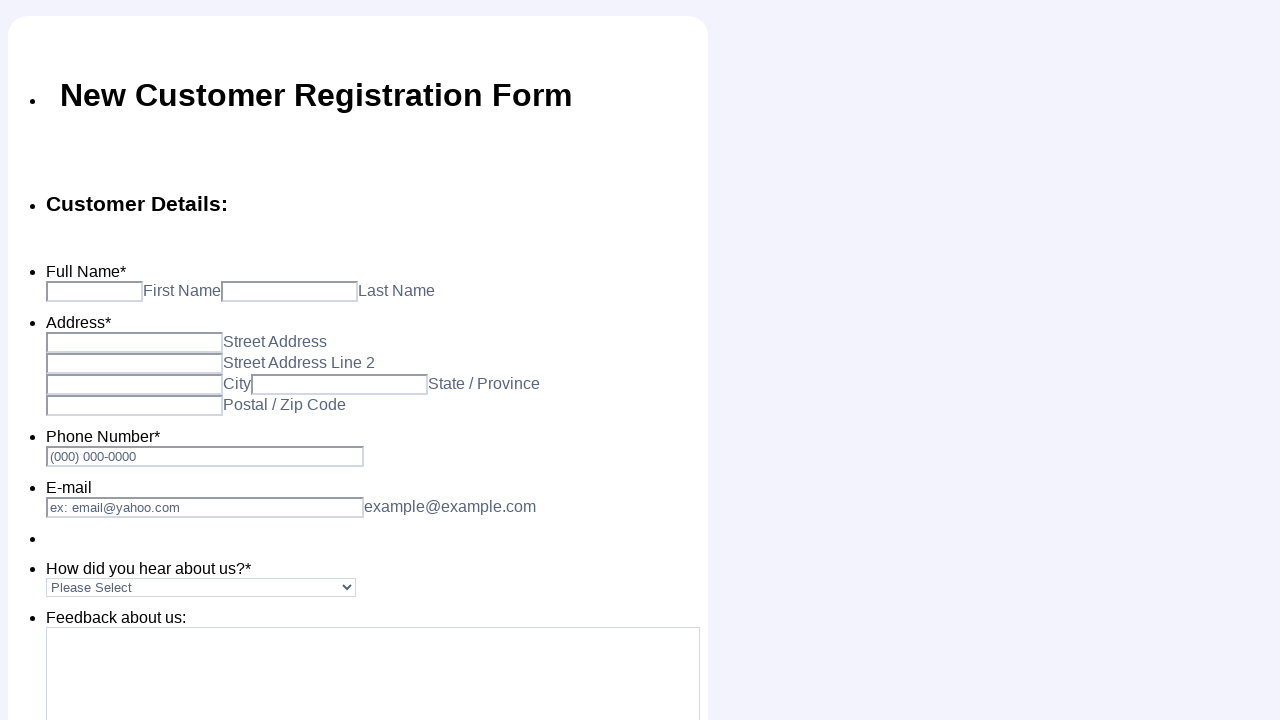

Filled first name field with 'Tester' on #first_3
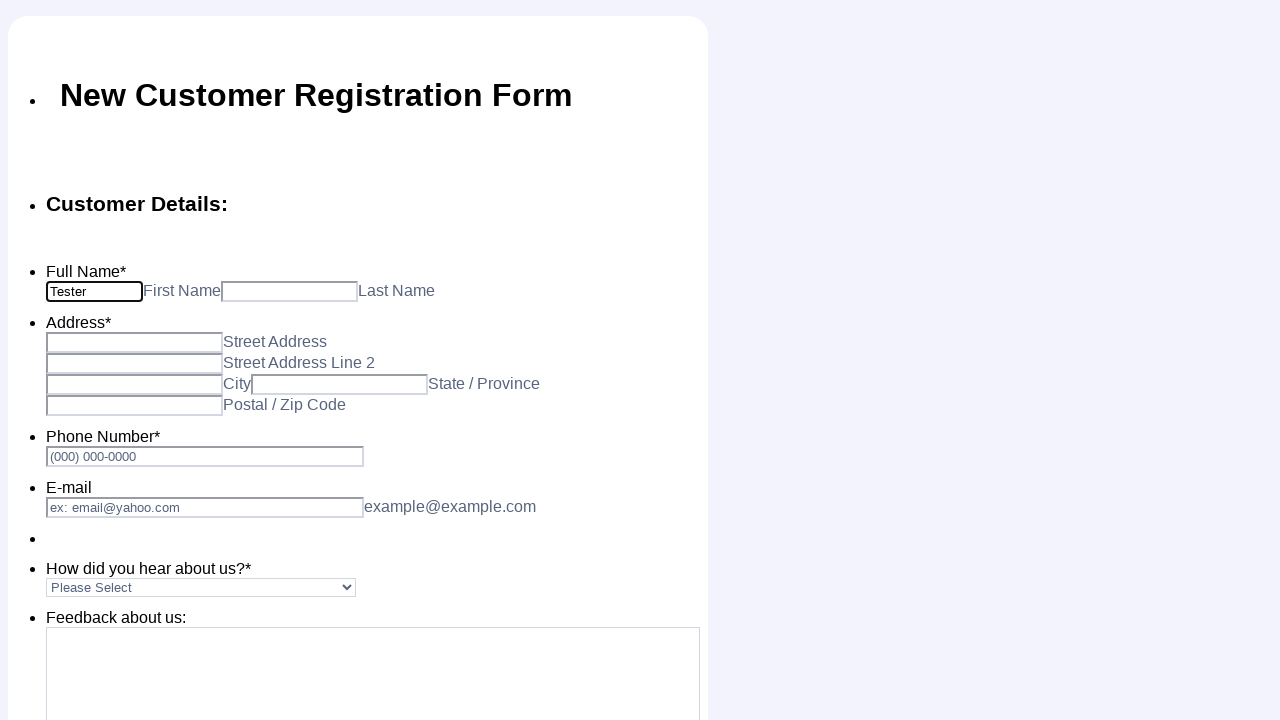

Filled last name field with 'Testerov' on #last_3
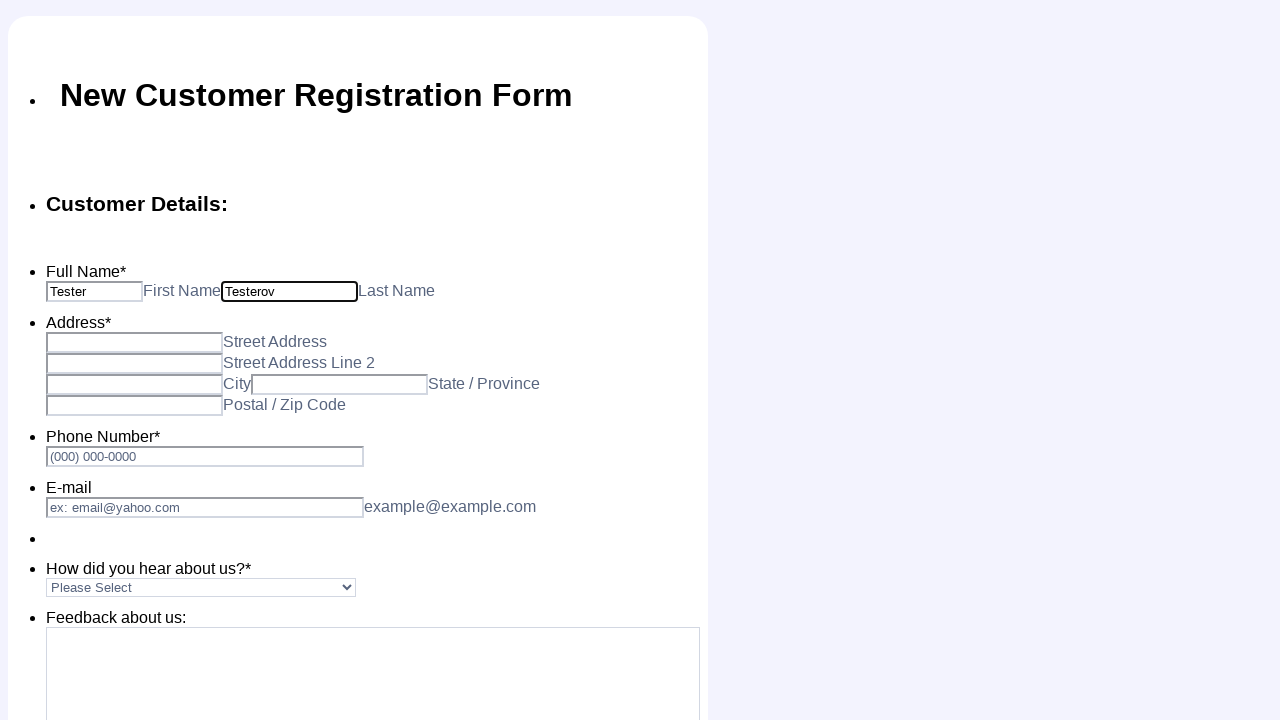

Filled address line 1 with 'Address Line 1' on #input_4_addr_line1
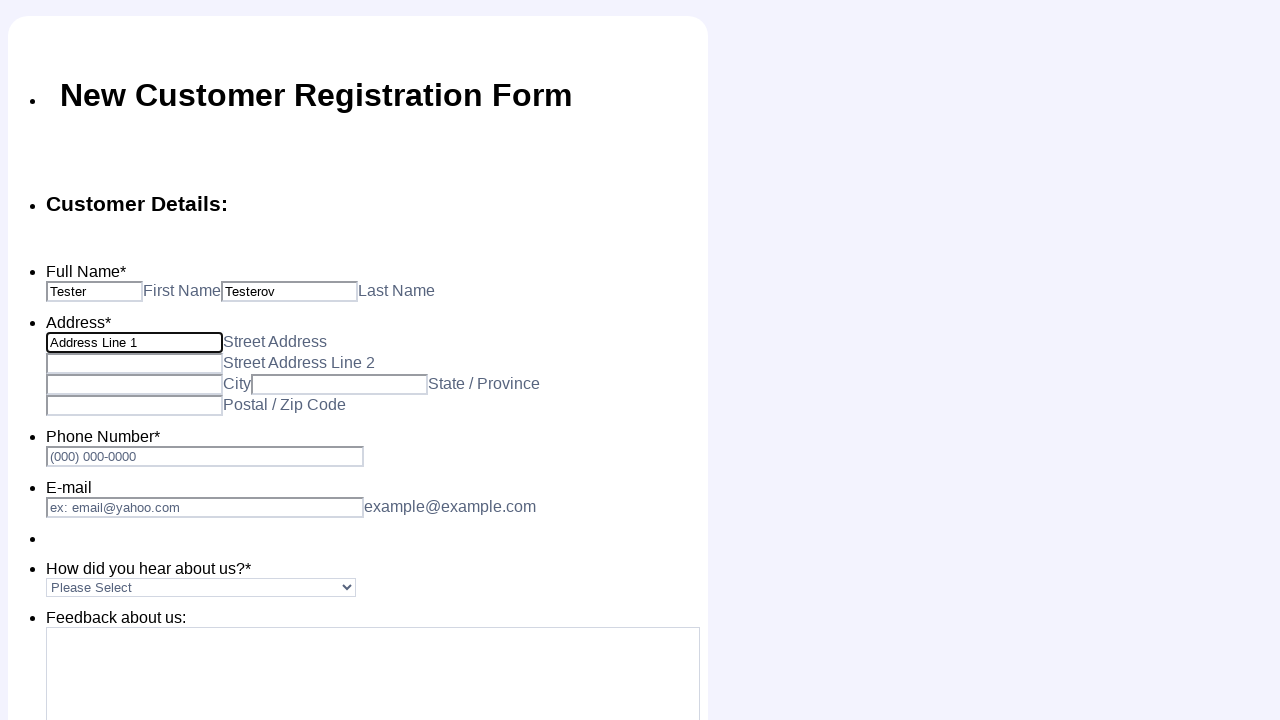

Filled address line 2 with 'Street address line 2' on #input_4_addr_line2
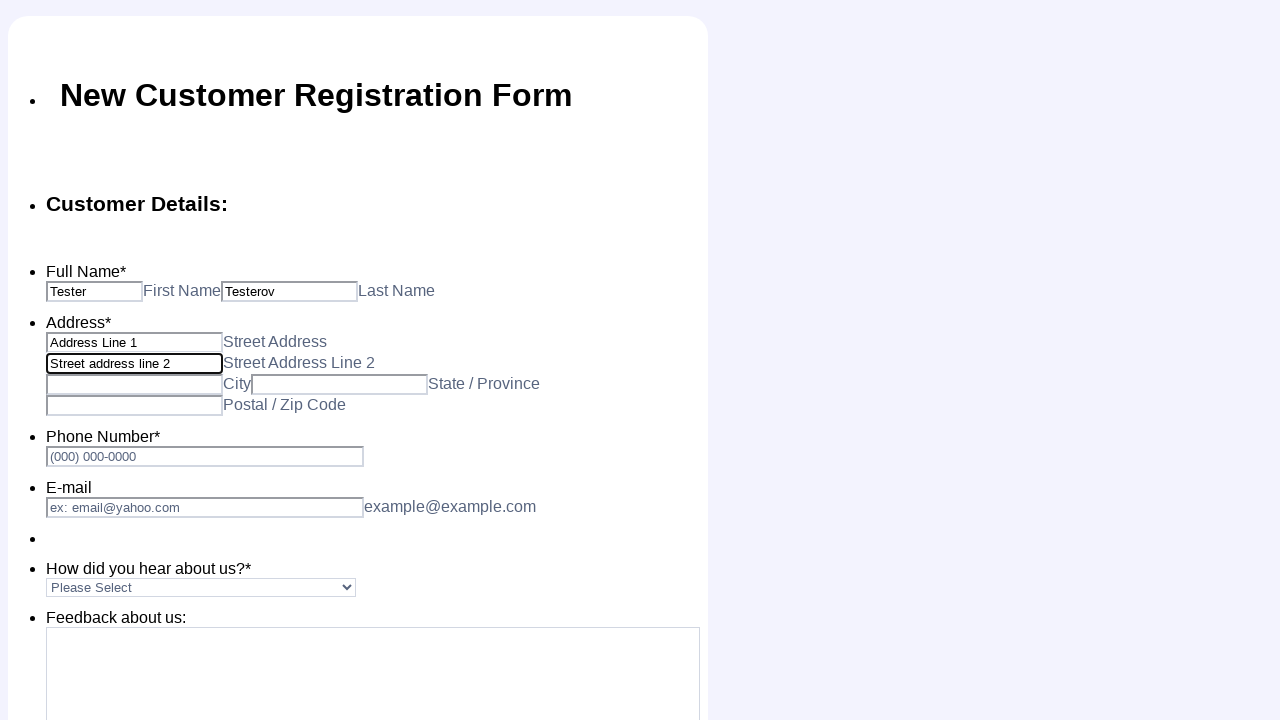

Filled city field with 'City' on #input_4_city
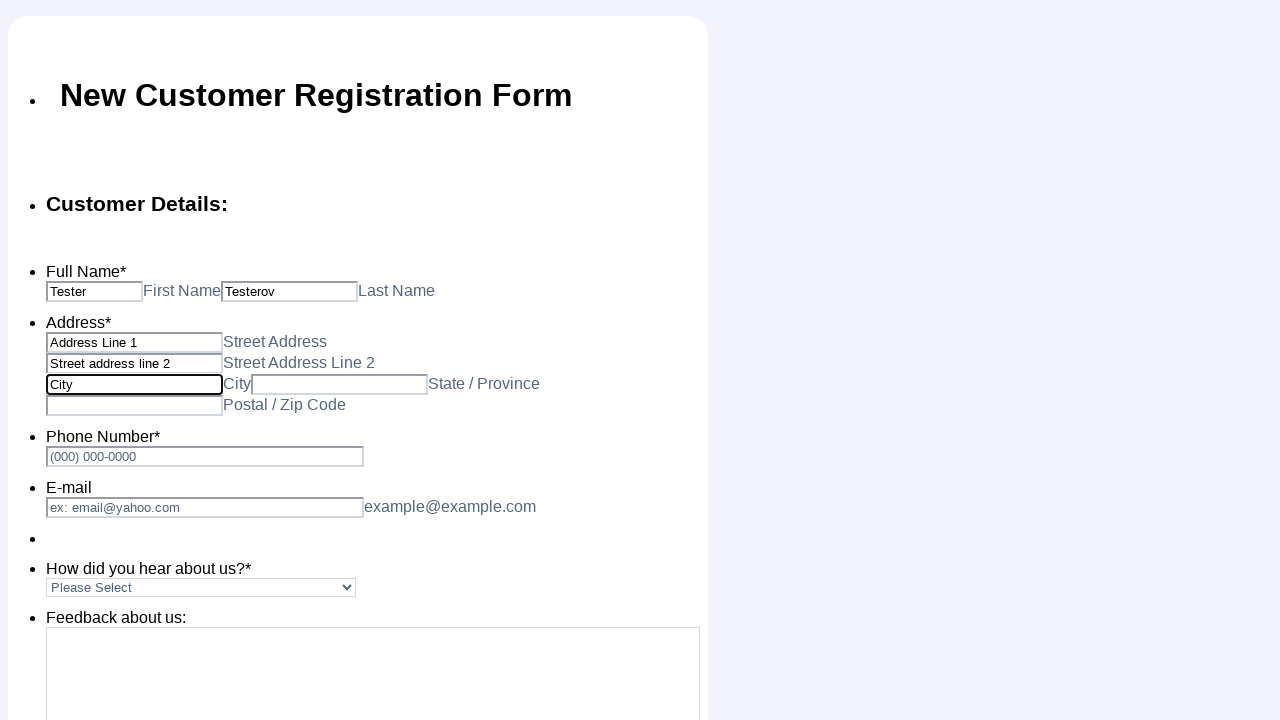

Filled state field with 'State' on #input_4_state
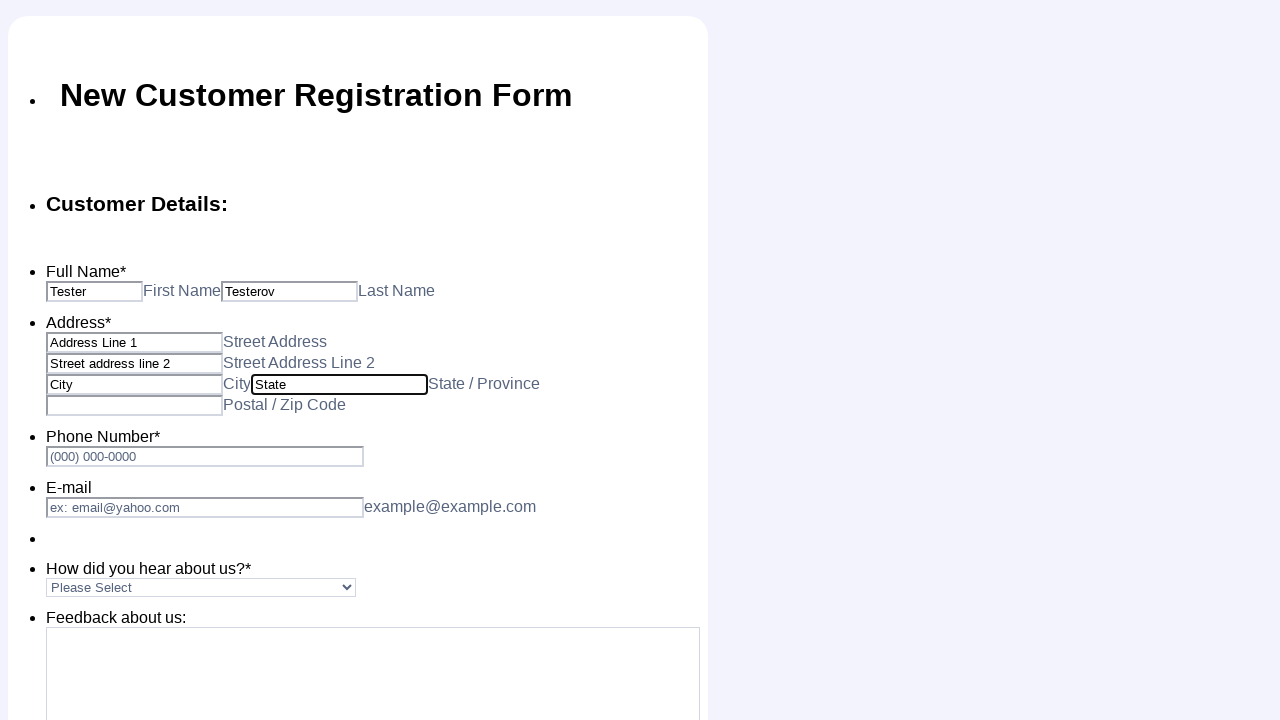

Filled postal code field with '1234567890' on #input_4_postal
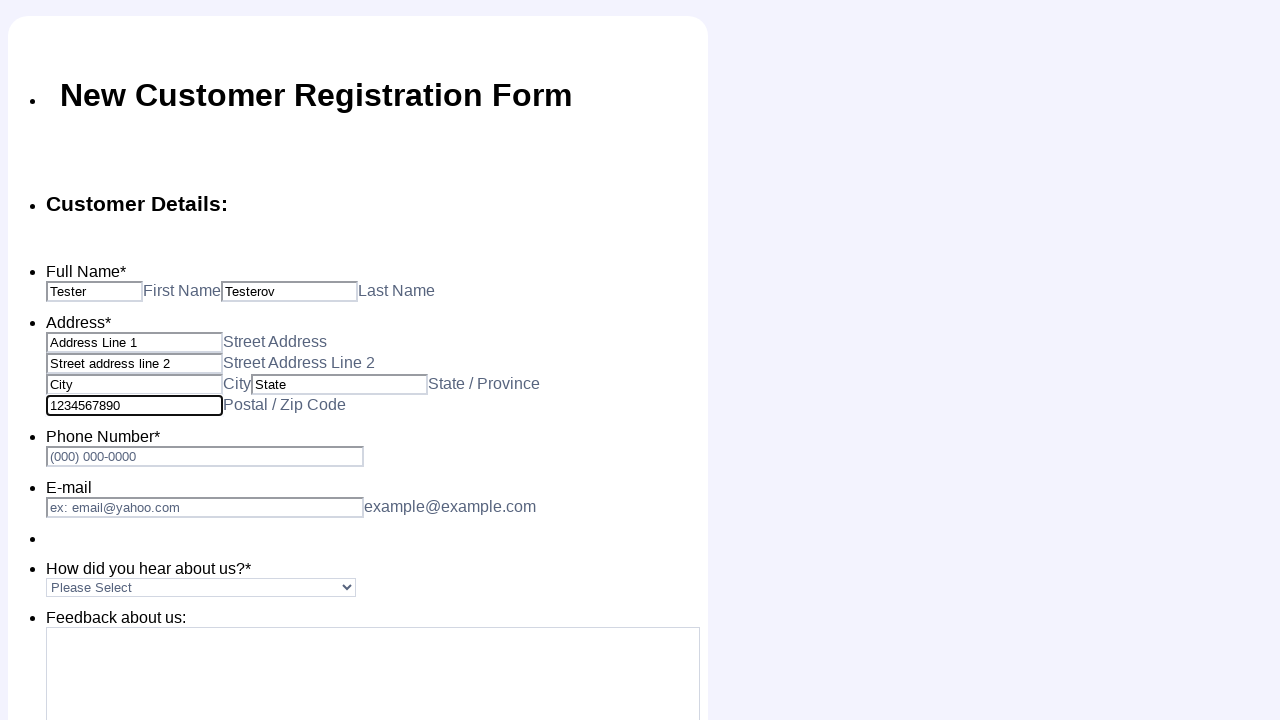

Filled email field with 'example@ymail.com' on #input_6
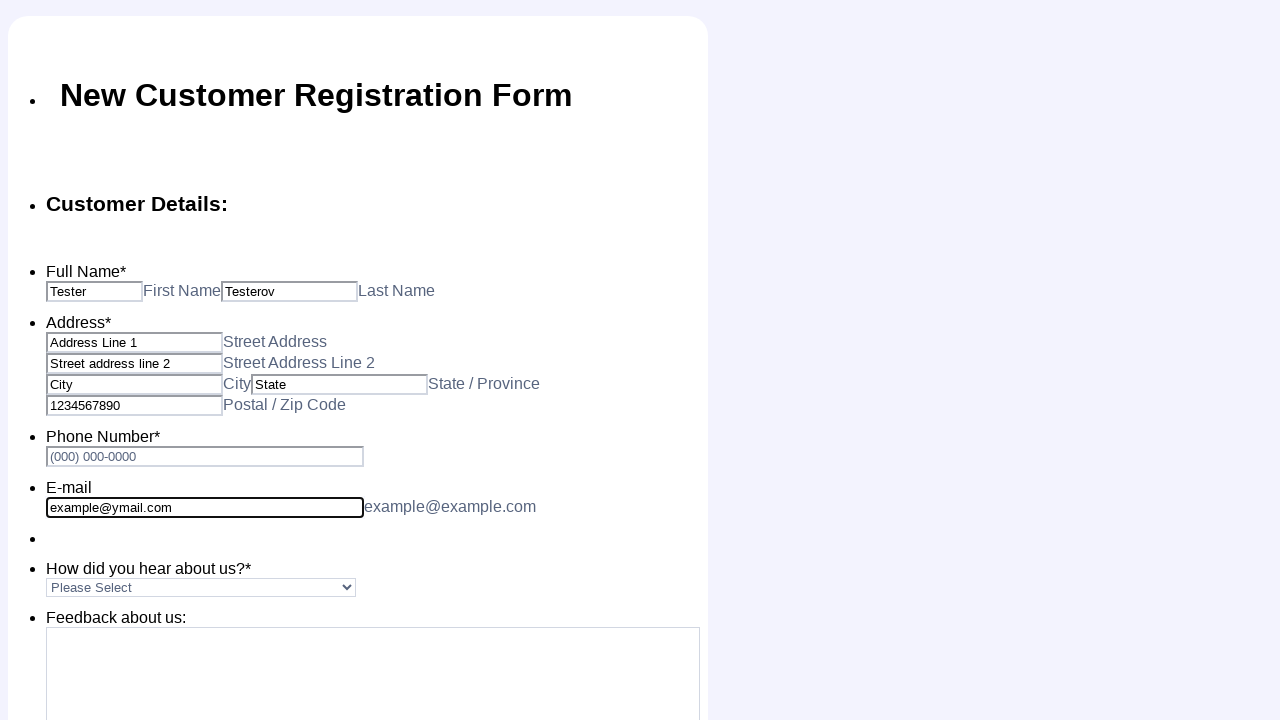

Located submit button element
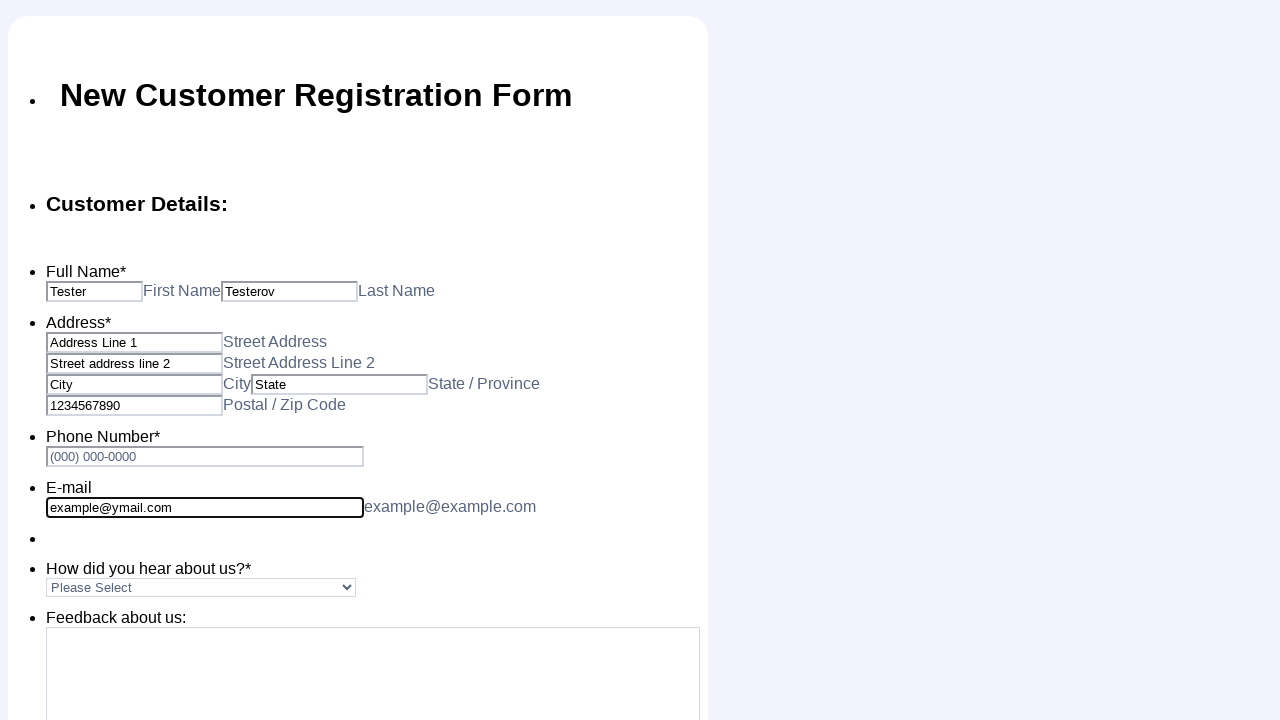

Scrolled submit button into view
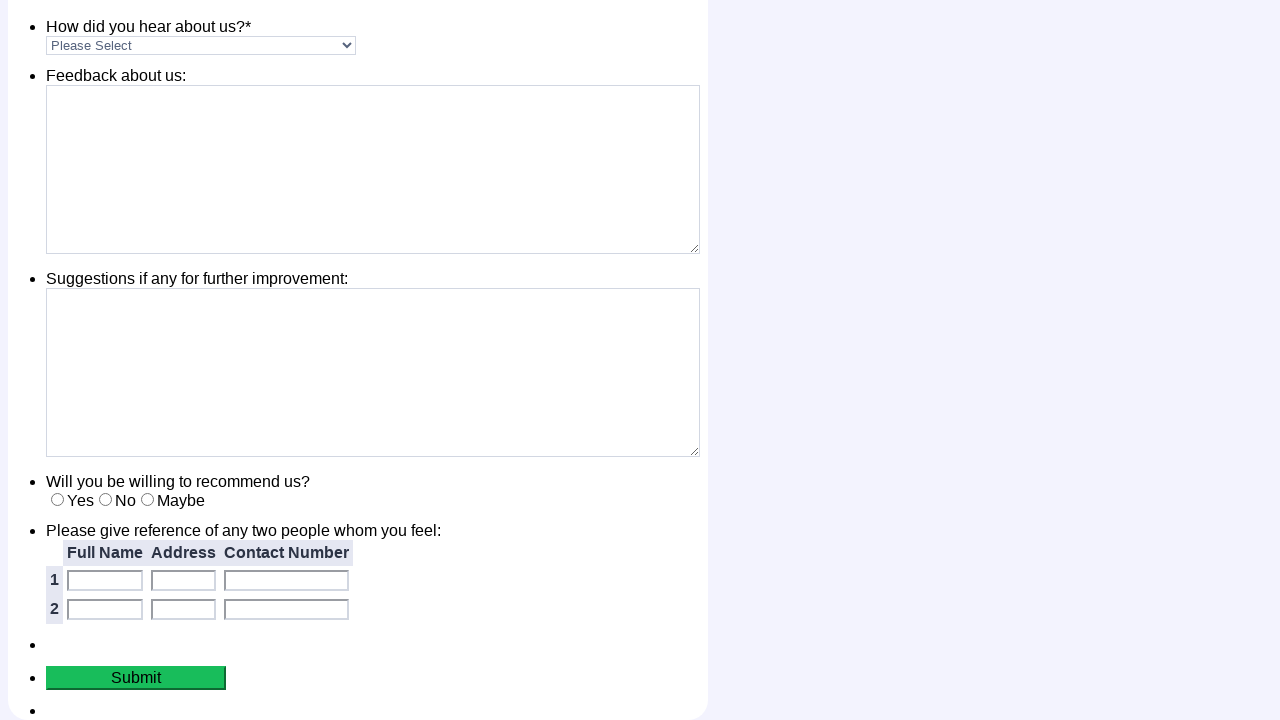

Clicked submit button to submit form at (136, 678) on #input_25
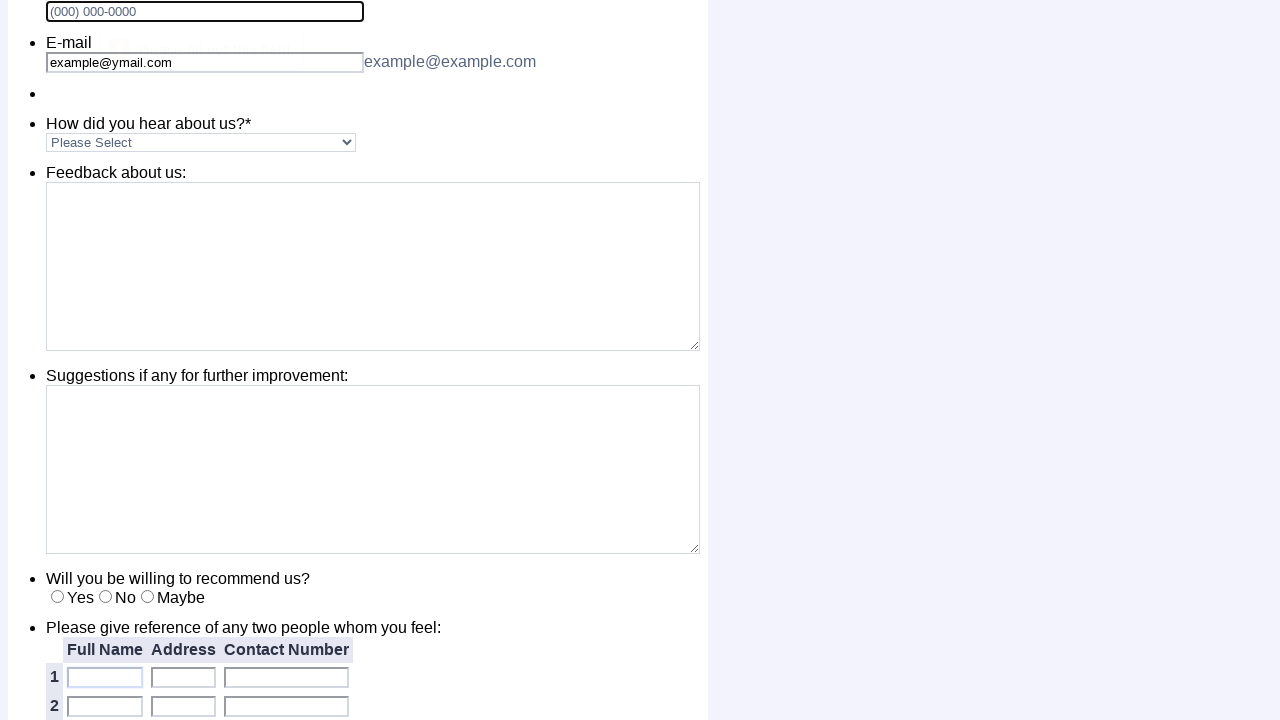

Waited 3 seconds for form submission to complete
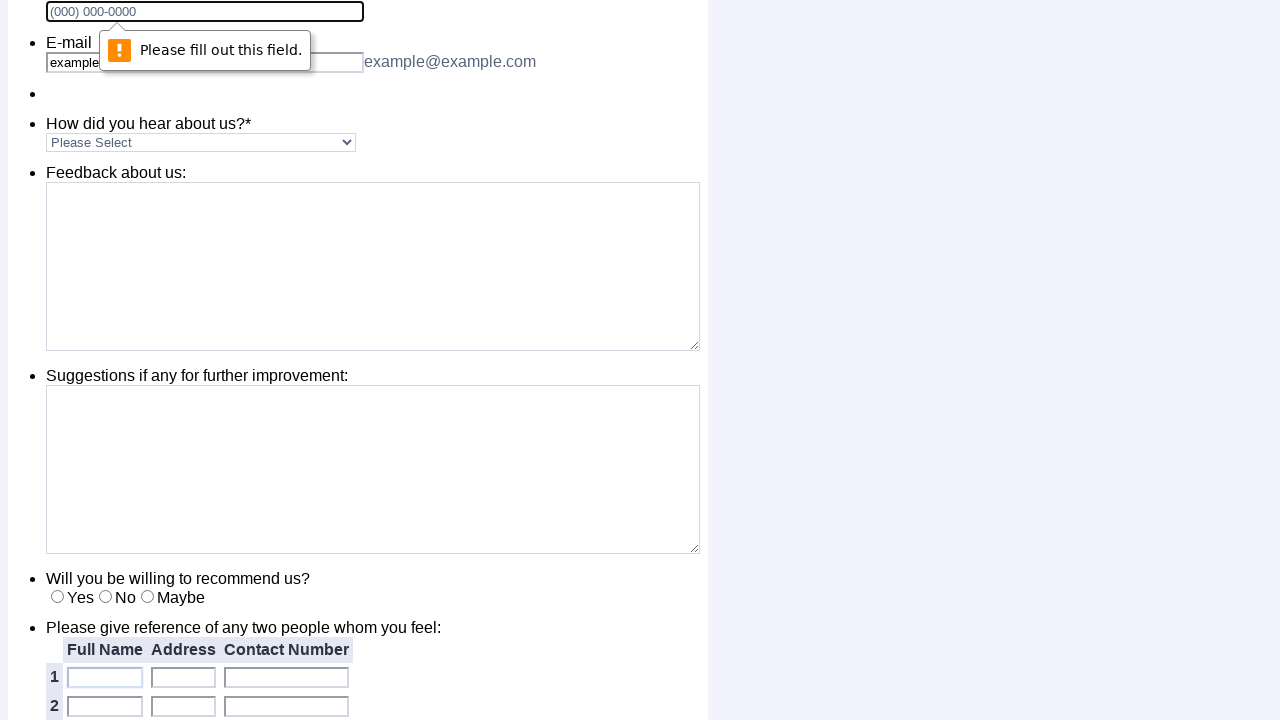

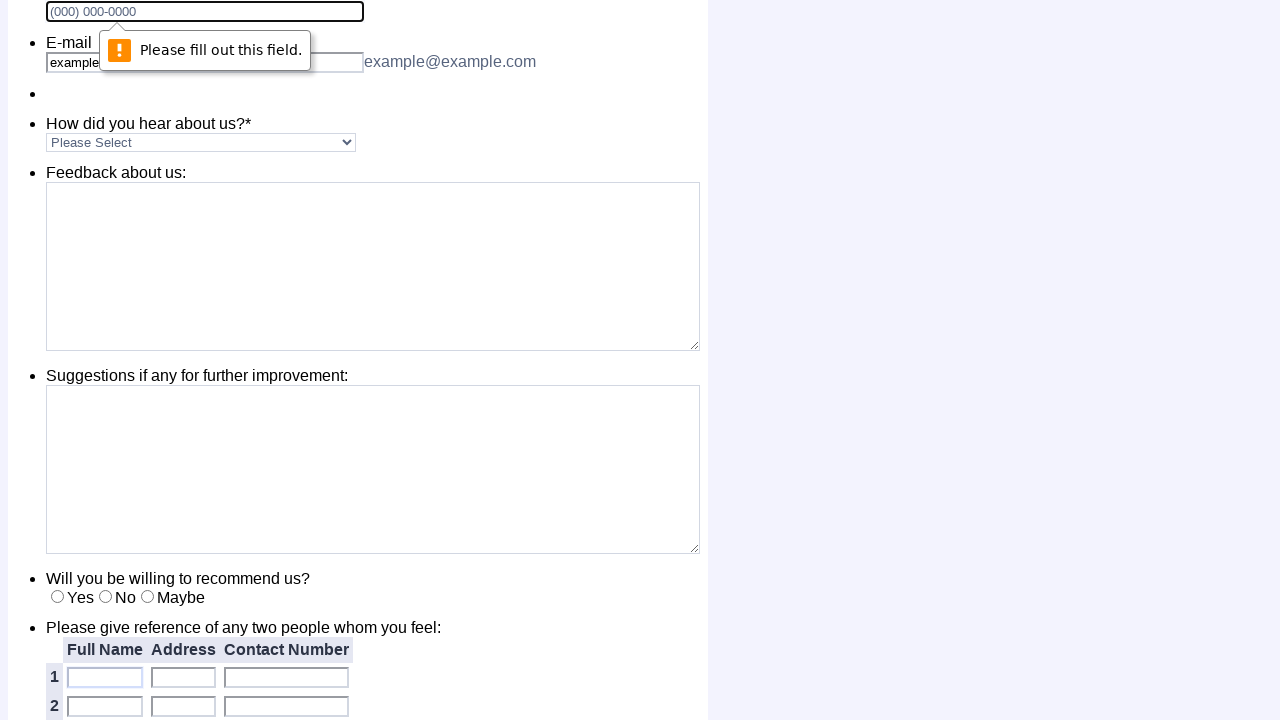